Interacts with a math exercise page by reading two numbers displayed on the page, calculating their sum, and selecting the correct answer from a dropdown menu

Starting URL: http://suninjuly.github.io/selects1.html

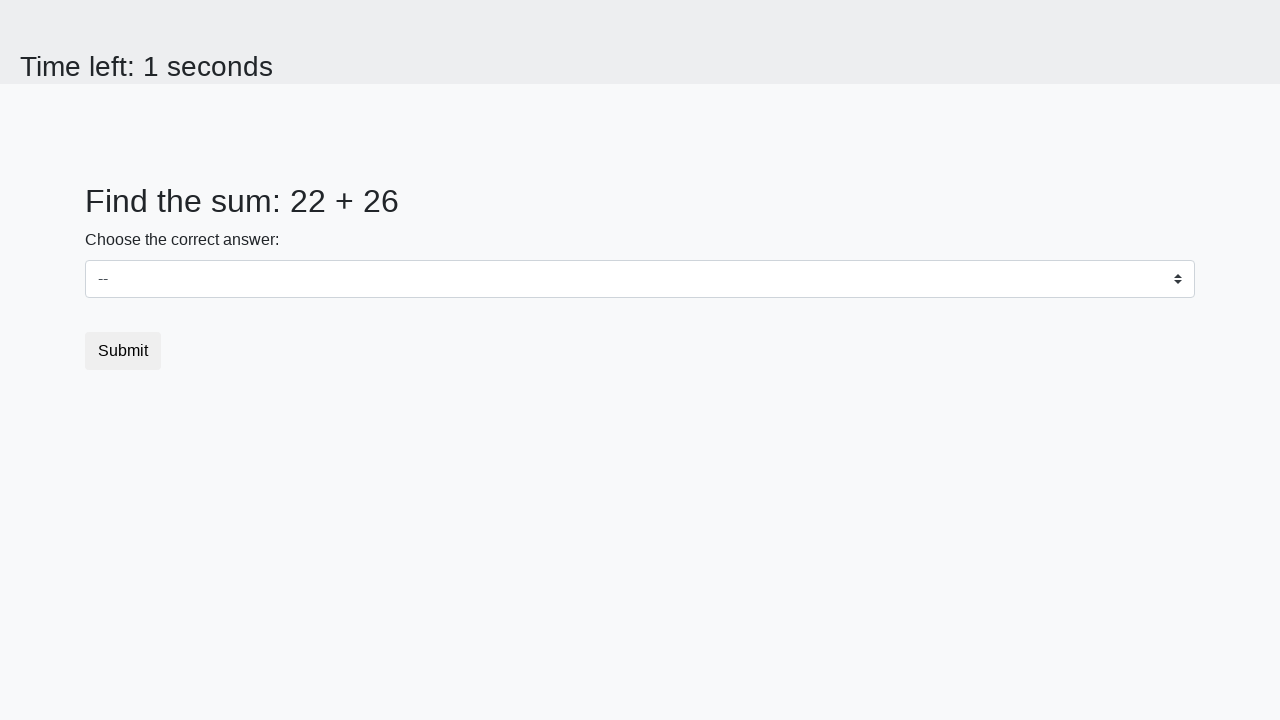

Retrieved first number from #num1 element
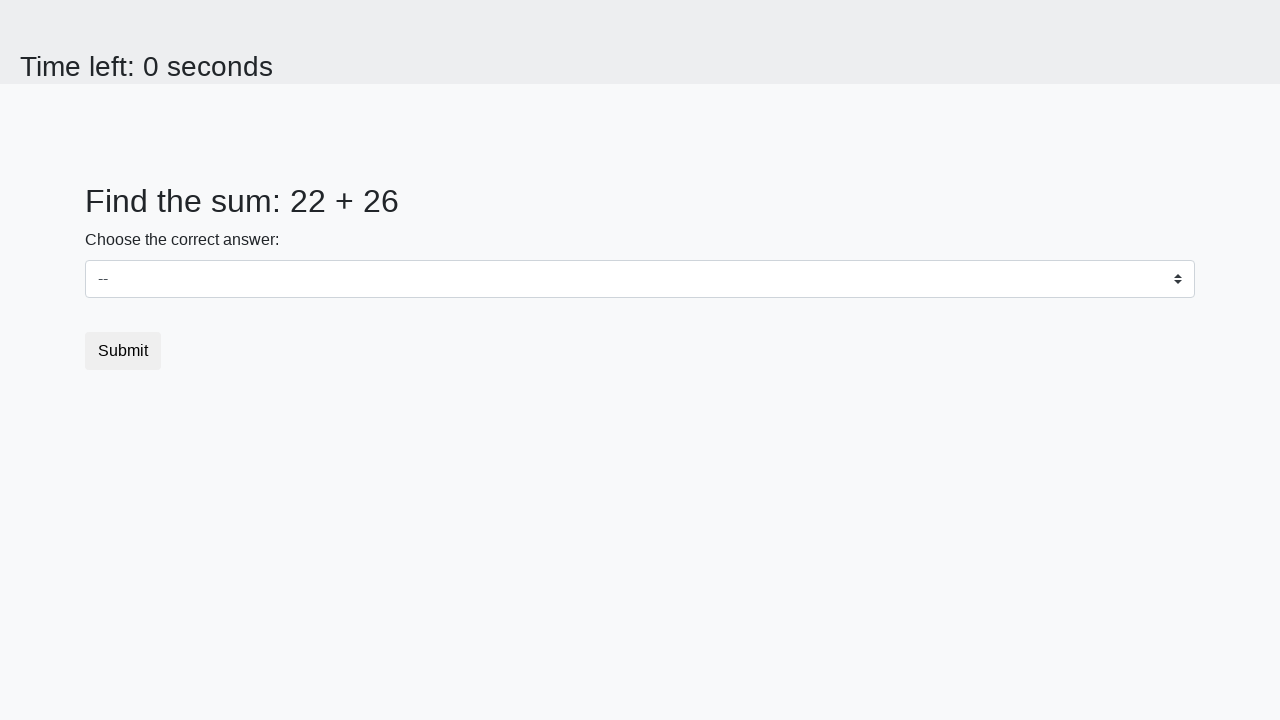

Retrieved second number from #num2 element
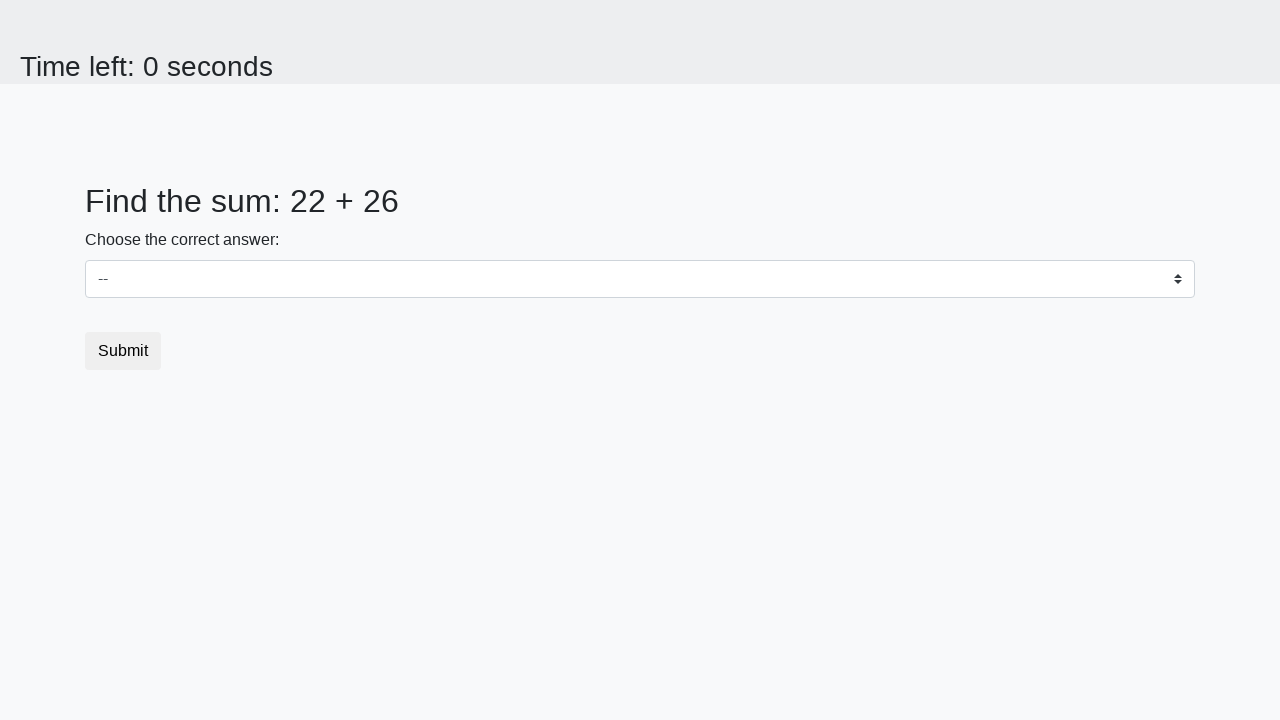

Calculated sum of 22 + 26 = 48
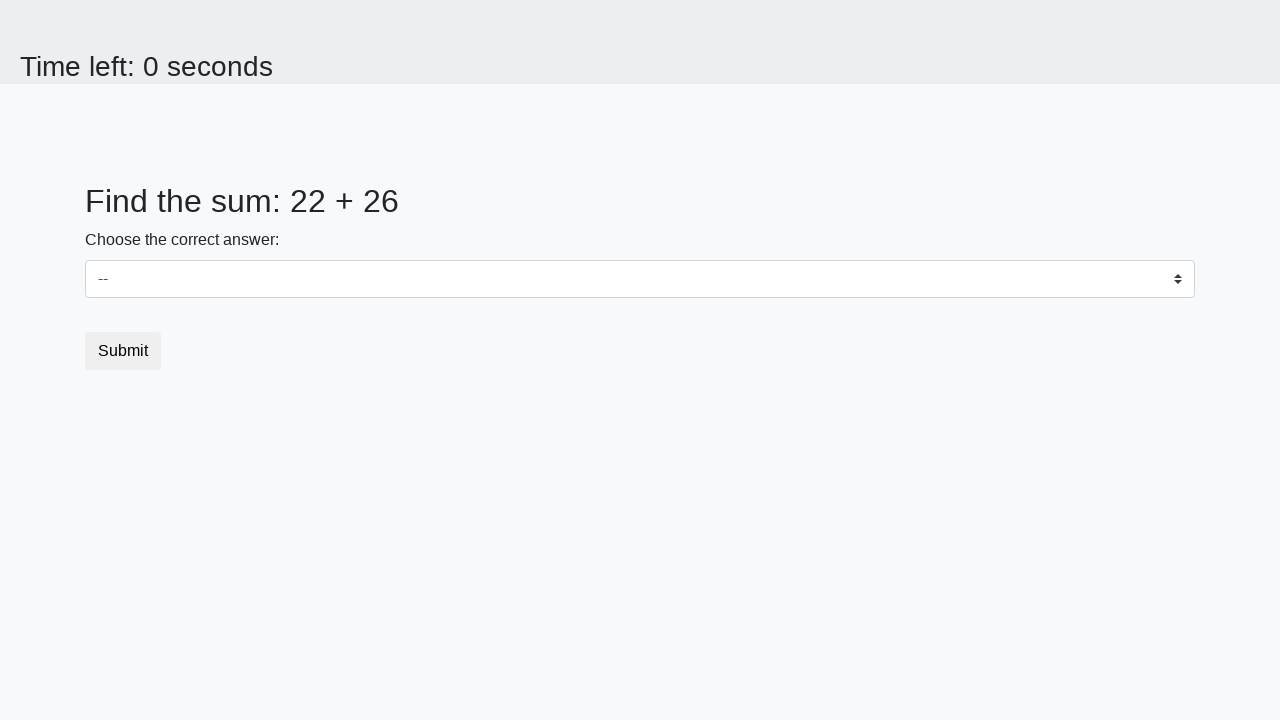

Clicked dropdown menu to open it at (640, 279) on #dropdown
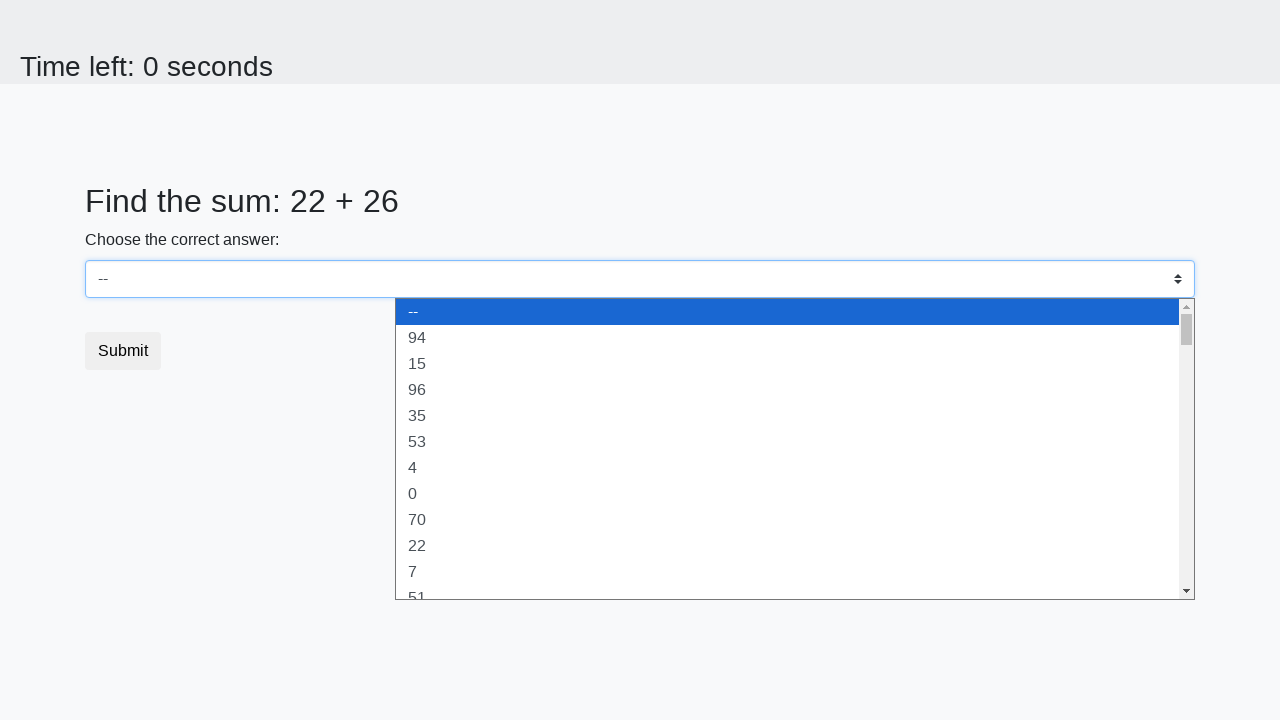

Selected 48 from dropdown menu on #dropdown
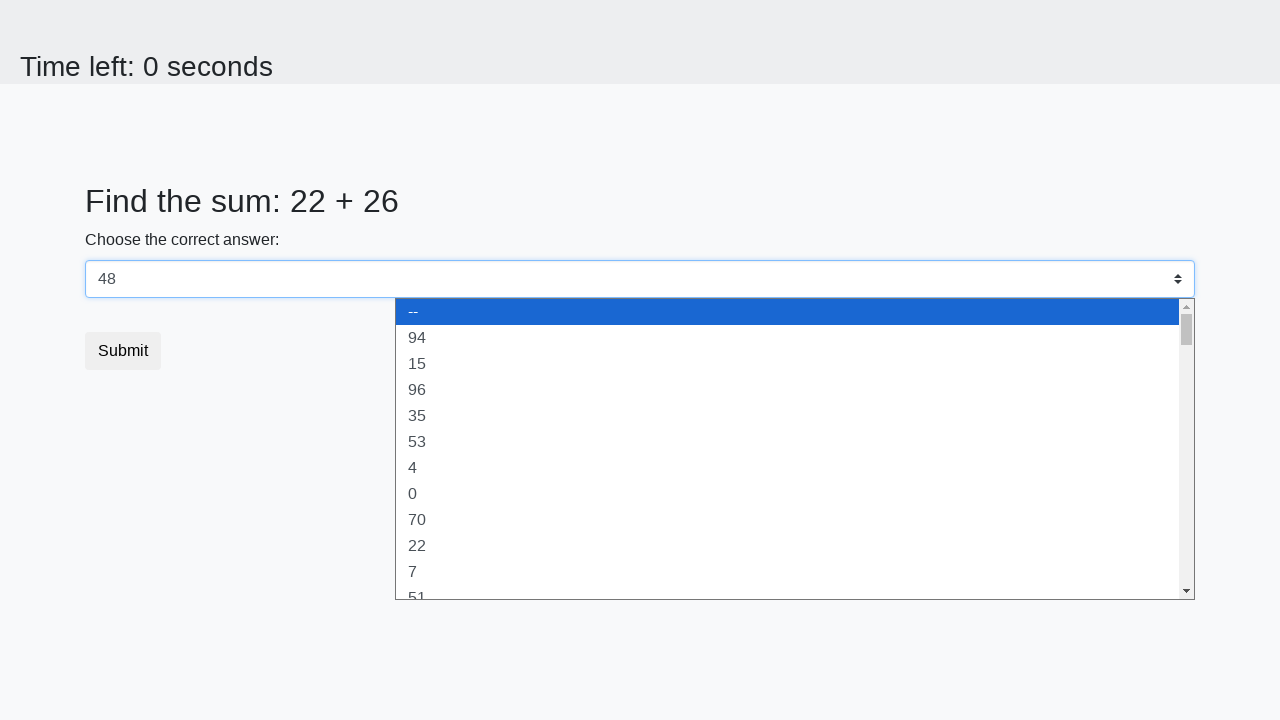

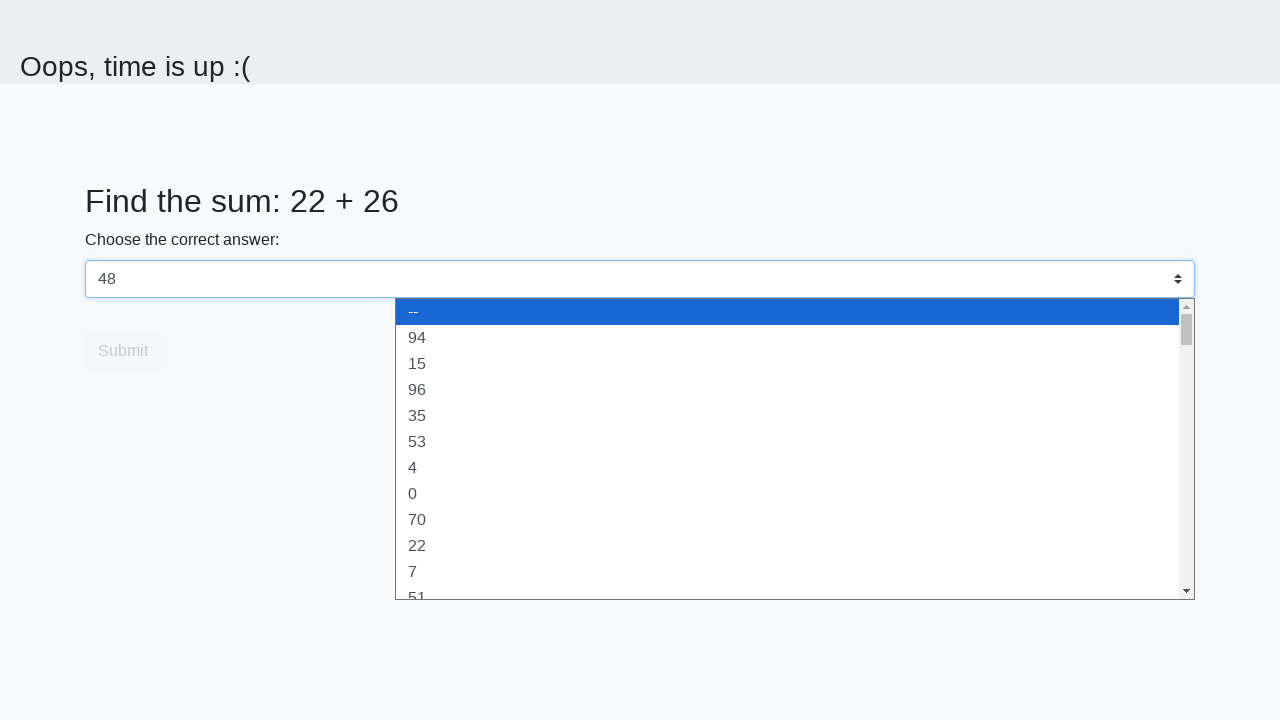